Tests text input functionality by filling a text box with a value, clicking a button, and verifying that the button's text content updates to match the input value.

Starting URL: http://uitestingplayground.com/textinput

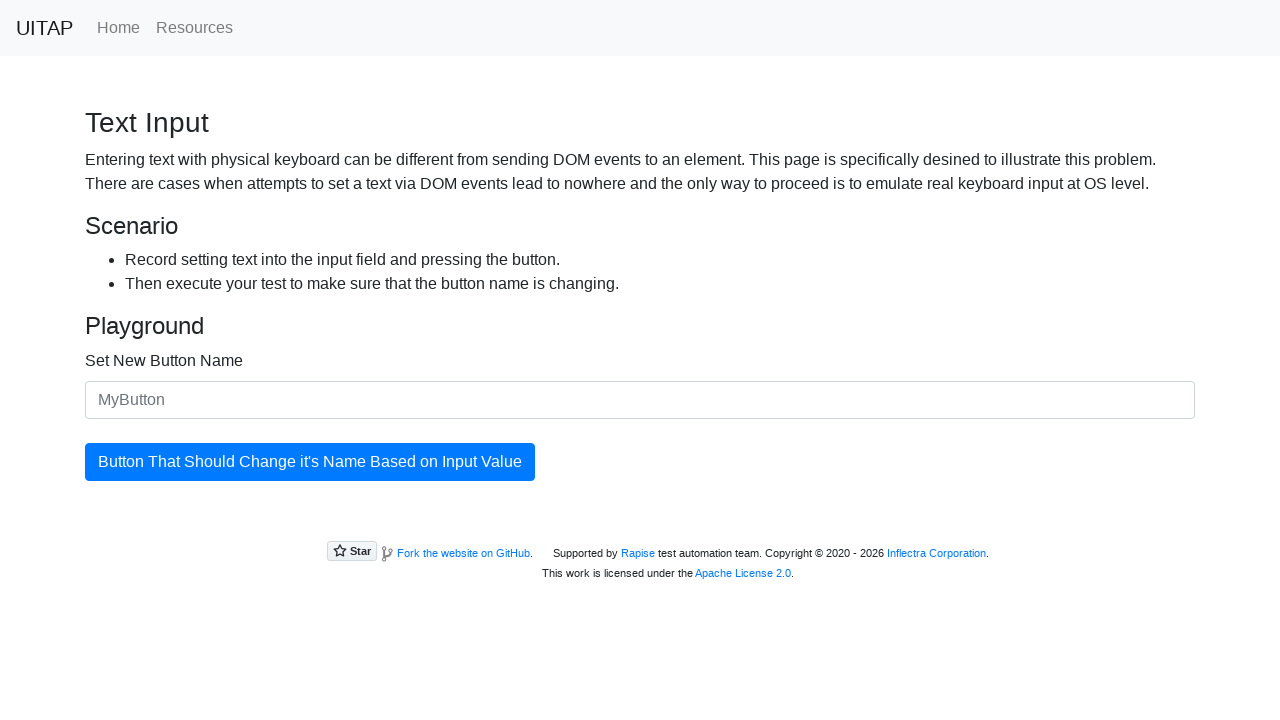

Filled text input field with 'ClickMe' on #newButtonName
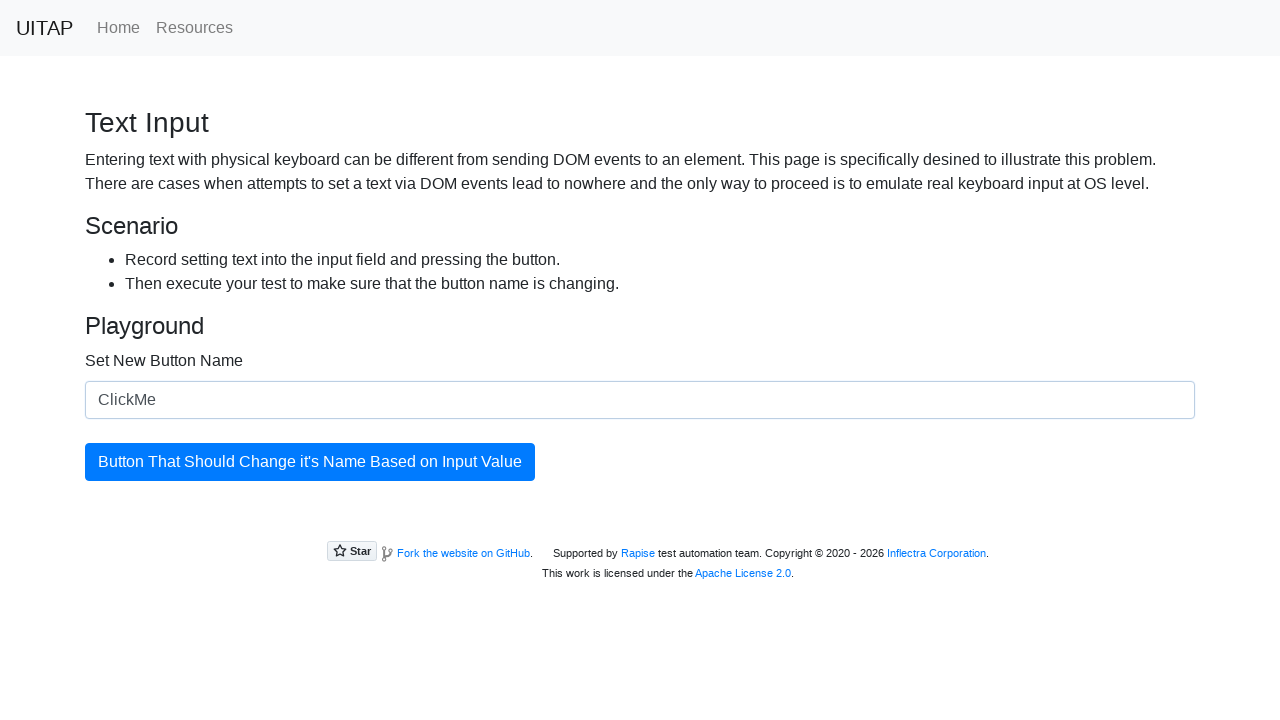

Clicked the updating button at (310, 462) on #updatingButton
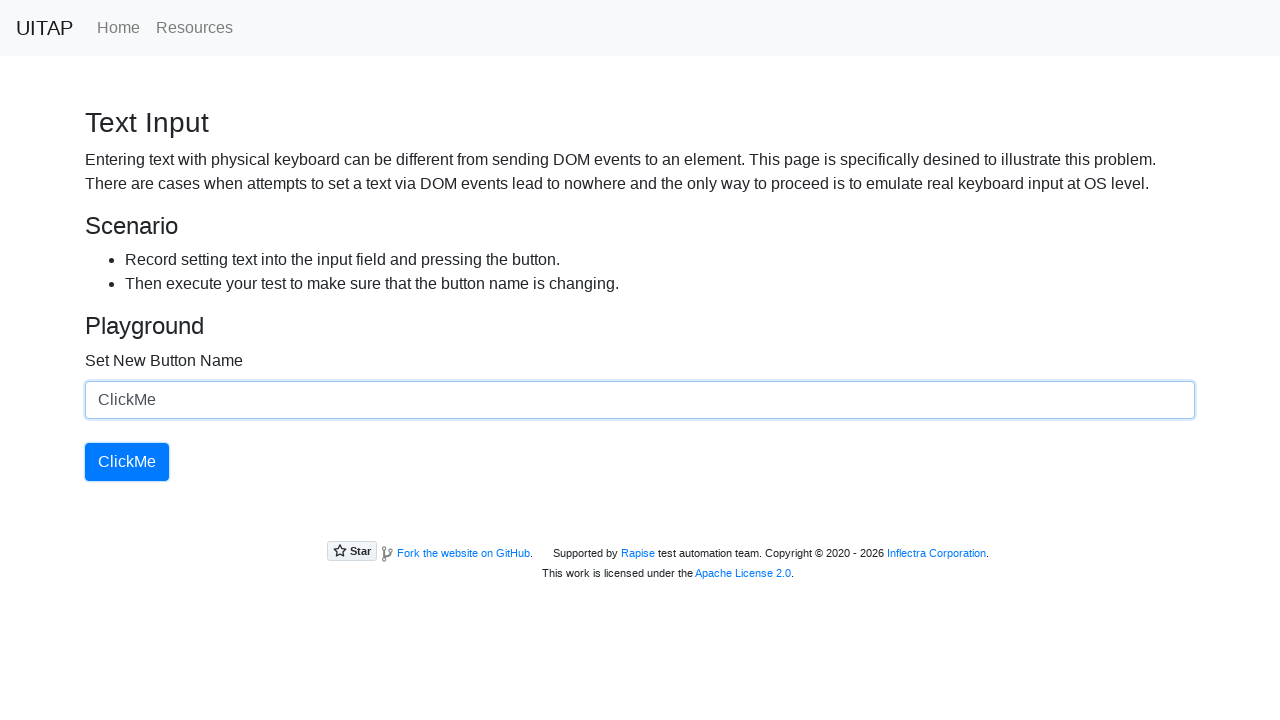

Verified button text content updated to 'ClickMe'
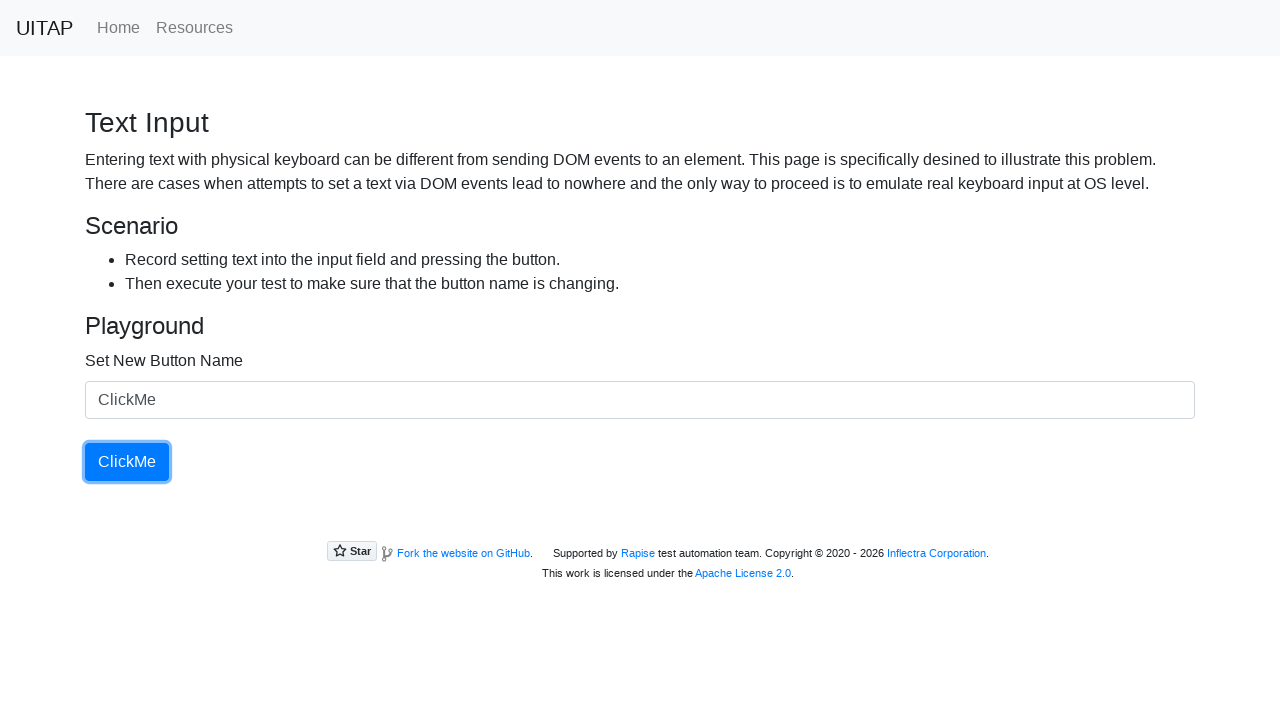

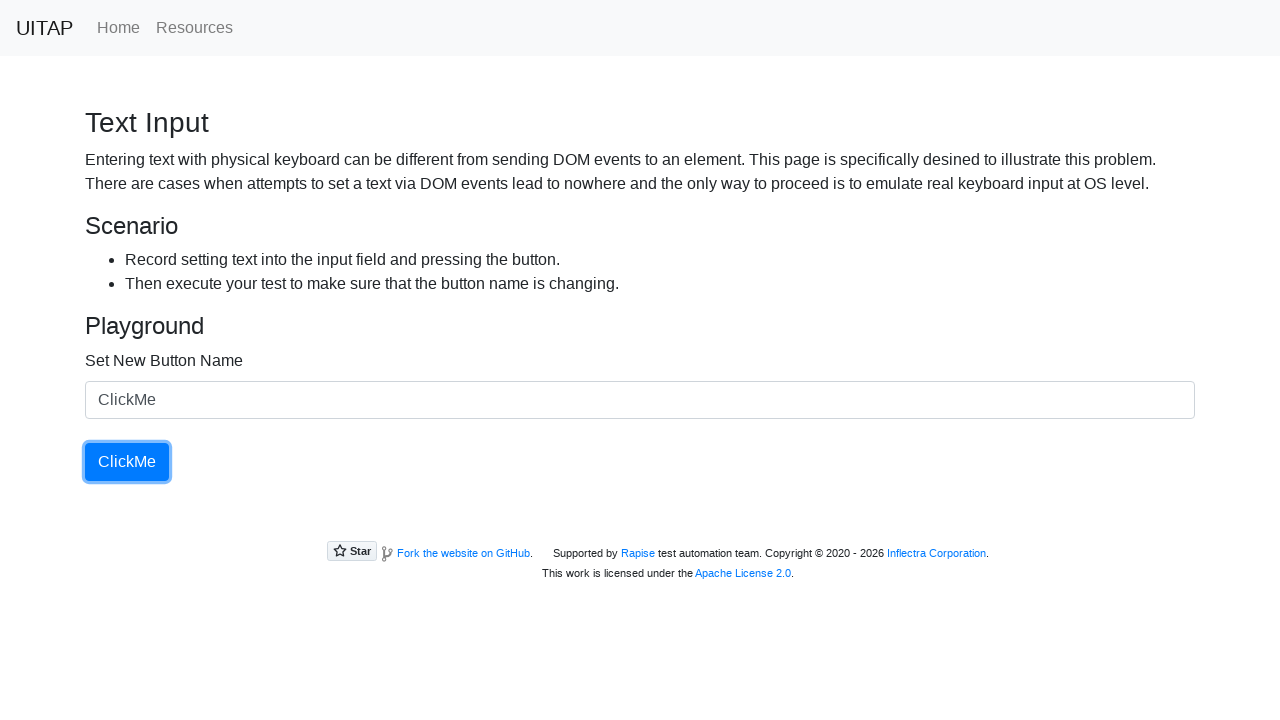